Tests JavaScript confirm dialog handling by clicking a button to trigger an alert and then dismissing (canceling) the confirm dialog

Starting URL: https://www.w3schools.com/js/tryit.asp?filename=tryjs_confirm

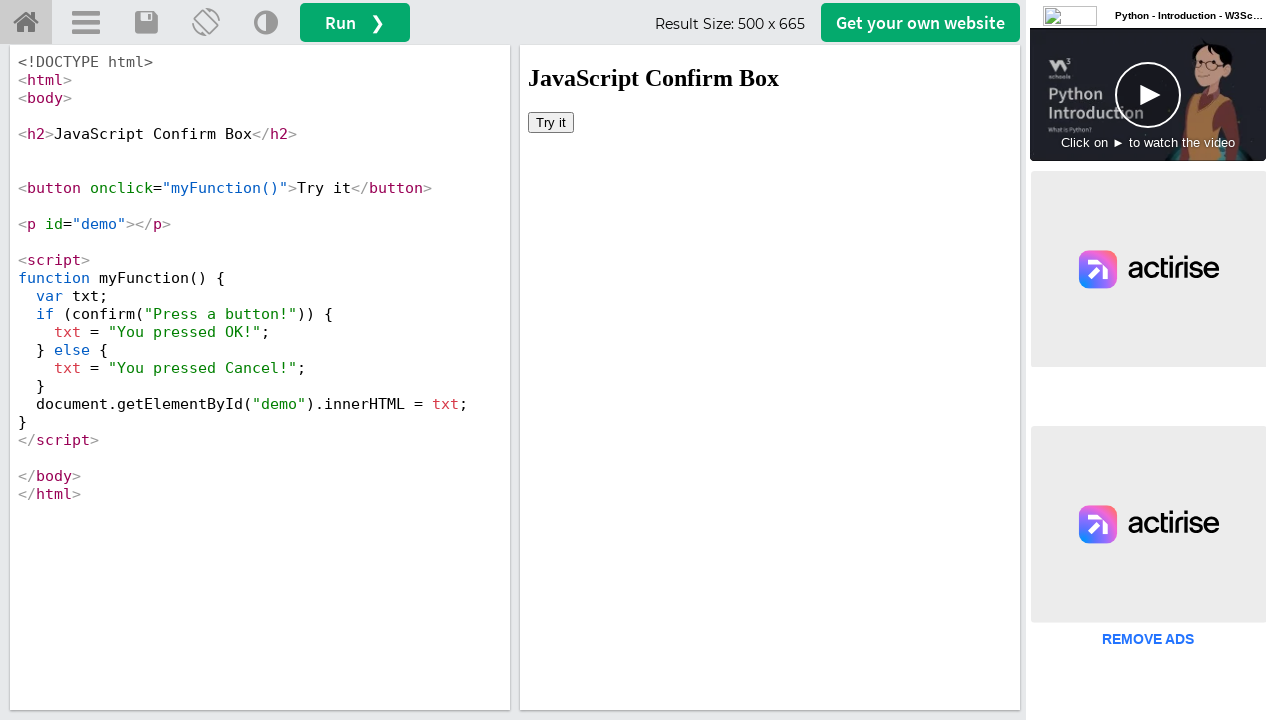

Located iframe with ID 'iframeResult' containing the example
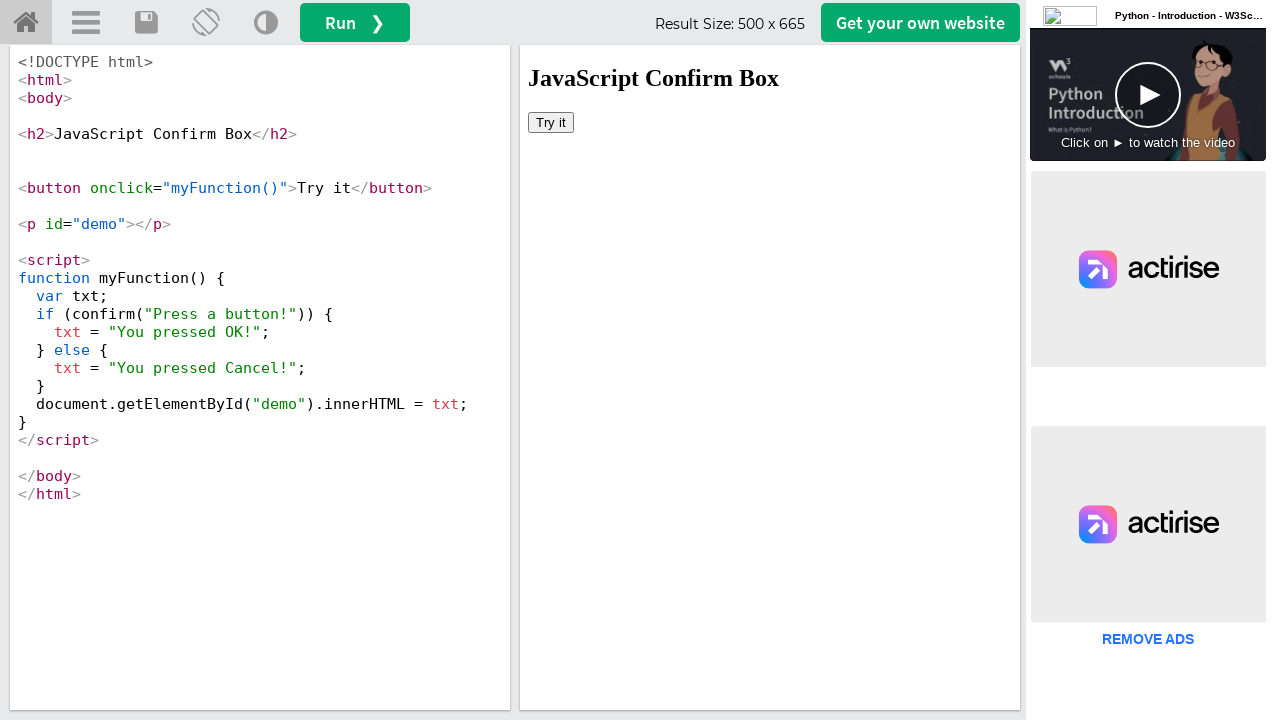

Clicked button to trigger the confirm dialog at (551, 122) on #iframeResult >> internal:control=enter-frame >> xpath=/html/body/button
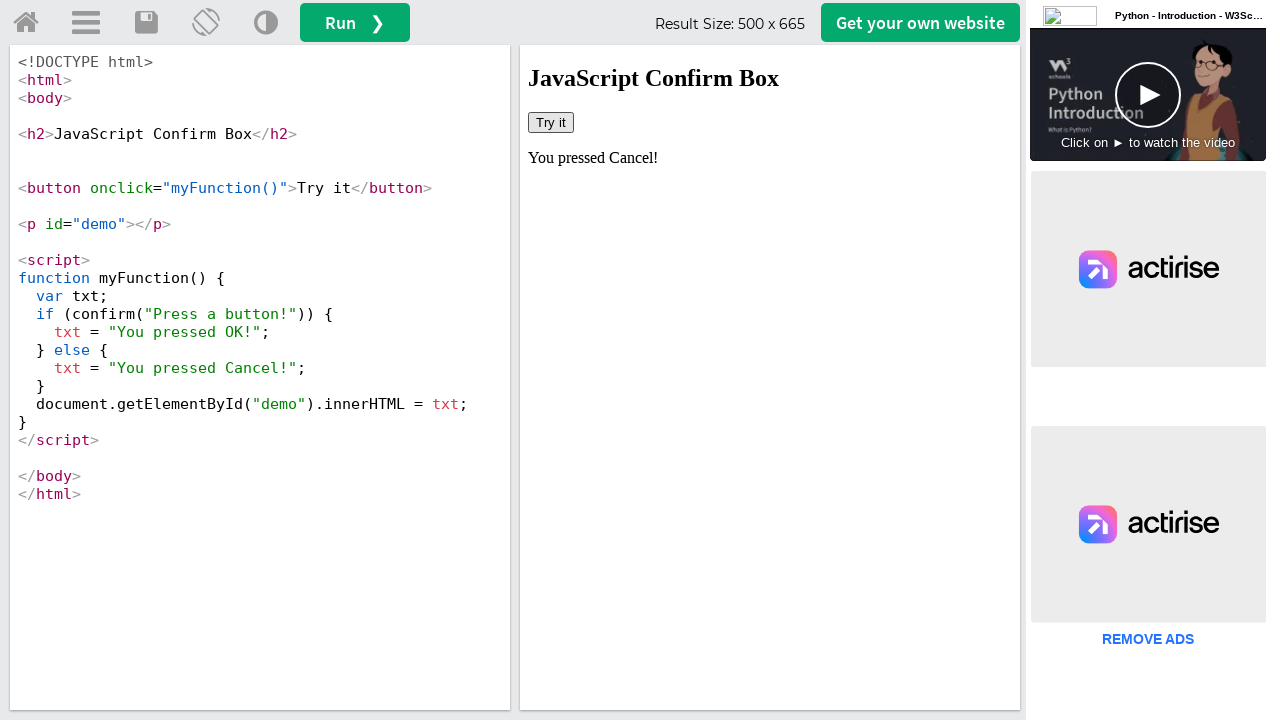

Set up dialog handler to dismiss (cancel) the confirm dialog
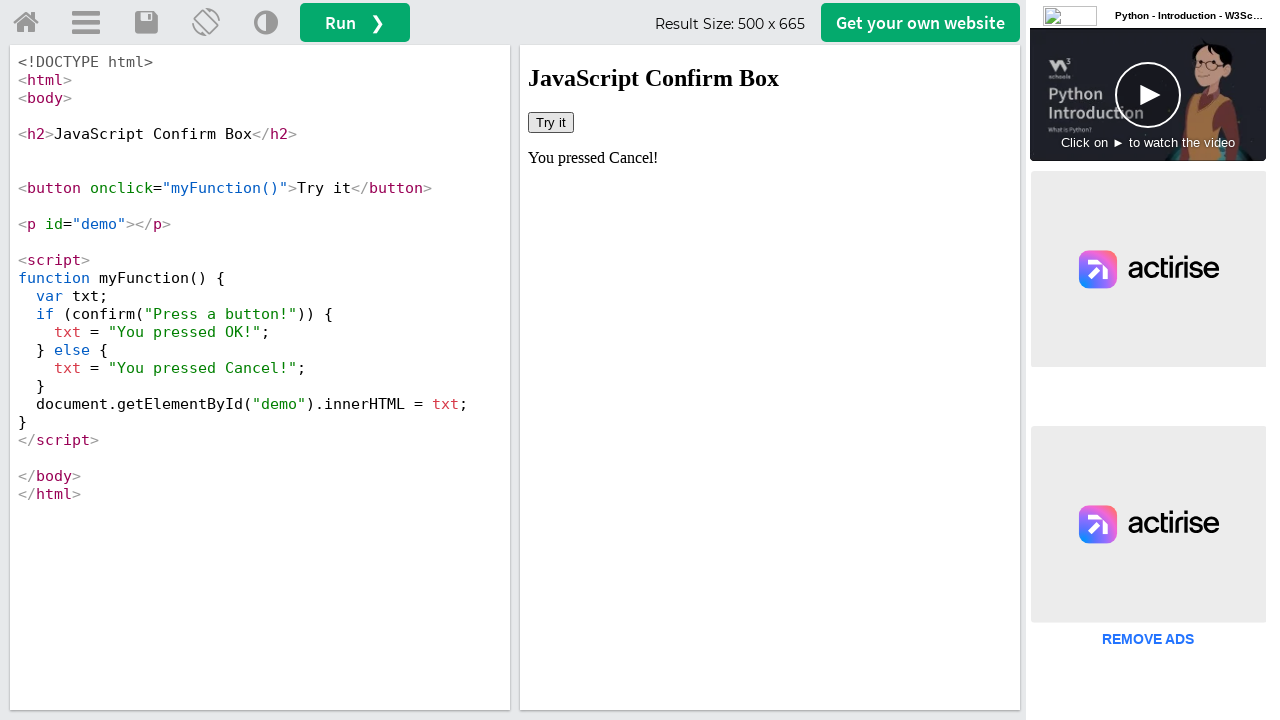

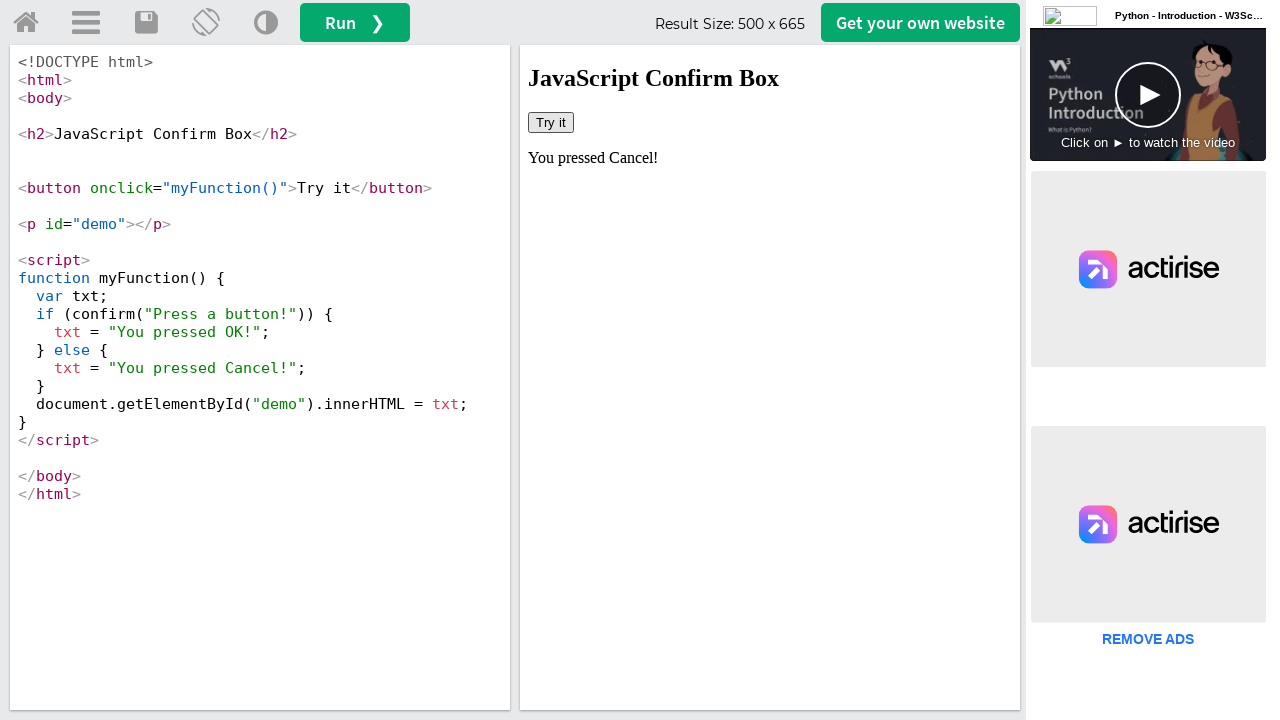